Automates the Human Benchmark typing test by reading the displayed text and typing it into the input field

Starting URL: https://www.humanbenchmark.com/tests/typing

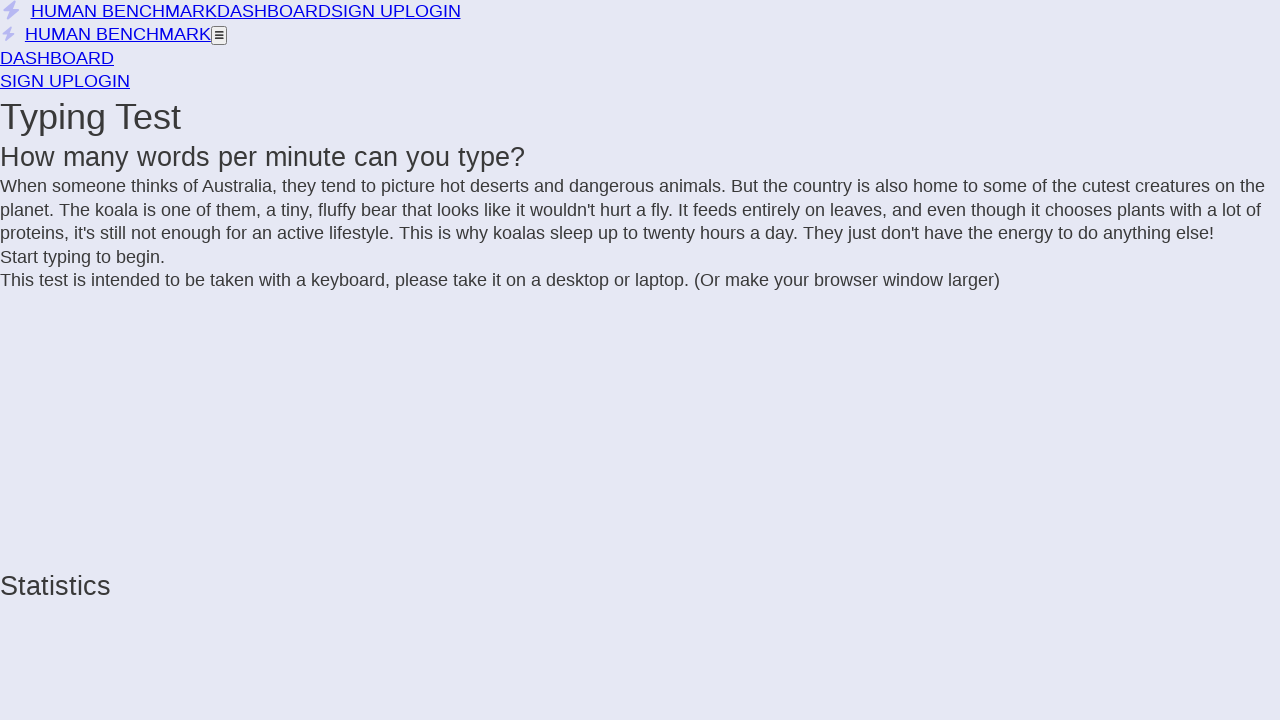

Clicked on page body to start typing test at (640, 360) on body
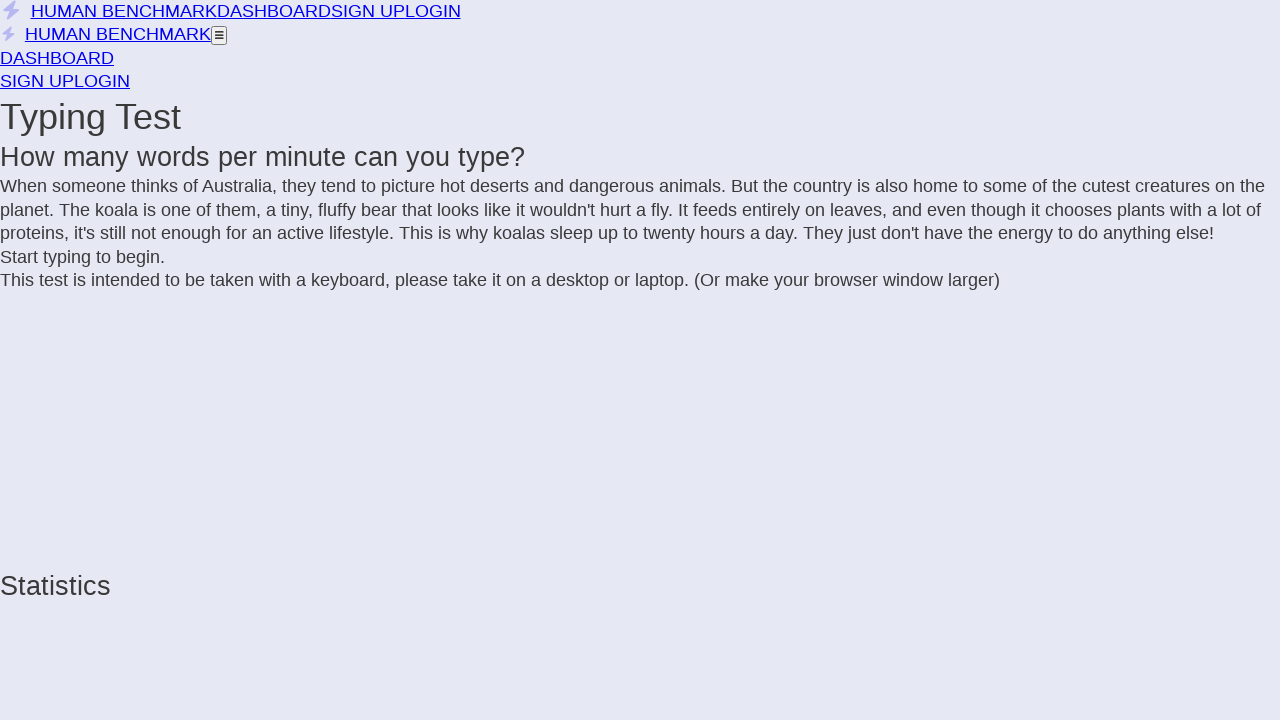

Text element became visible
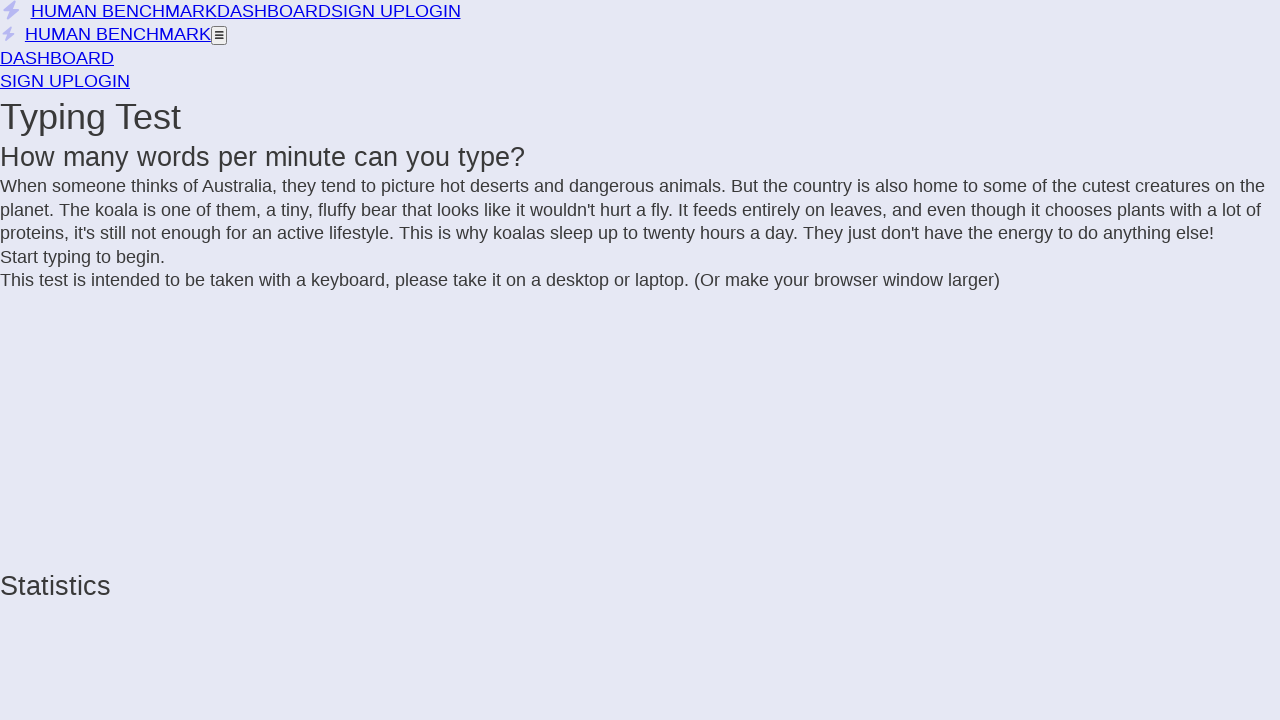

Retrieved text to type: 'When someone thinks of Australia, they tend to picture hot deserts and dangerous animals. But the country is also home to some of the cutest creatures on the planet. The koala is one of them, a tiny, fluffy bear that looks like it wouldn't hurt a fly. It feeds entirely on leaves, and even though it chooses plants with a lot of proteins, it's still not enough for an active lifestyle. This is why koalas sleep up to twenty hours a day. They just don't have the energy to do anything else!'
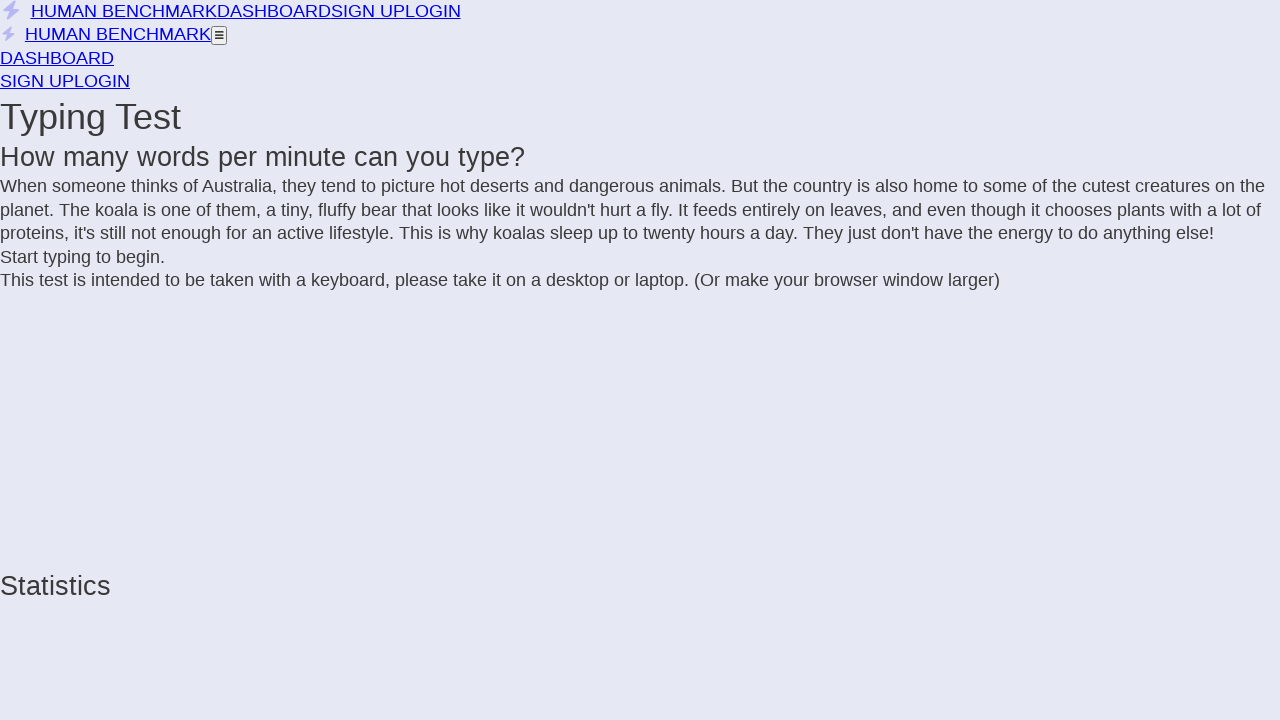

Typed the required text into the input field on //*[@id="root"]/div/div[4]/div[1]/div/div[2]/div
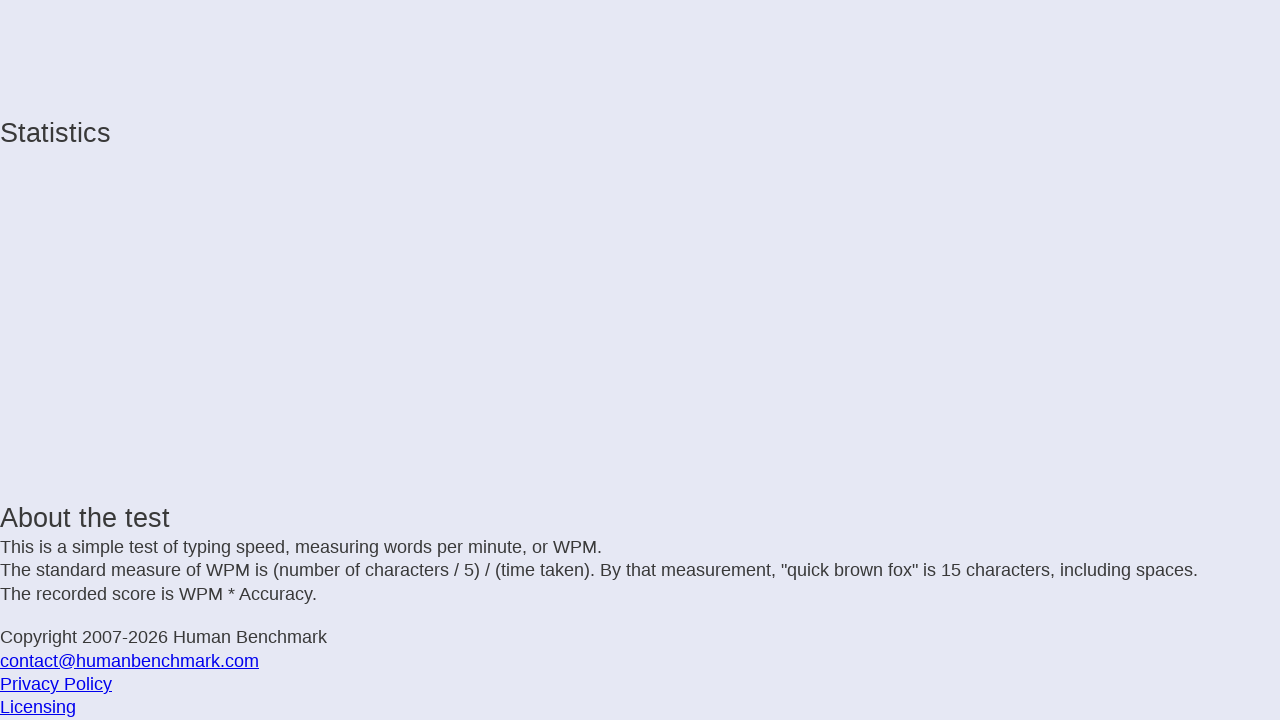

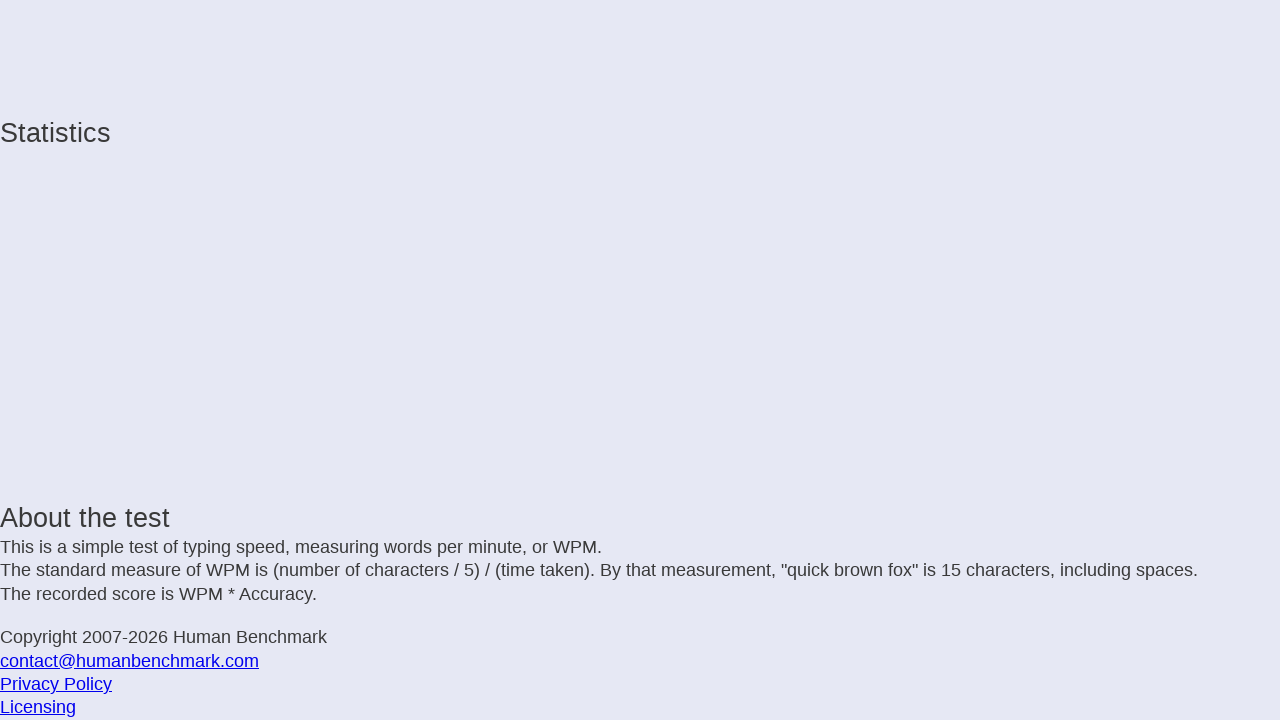